Tests selecting random items (1, 3, 6, 11) using control/command key for multi-select

Starting URL: https://automationfc.github.io/jquery-selectable/

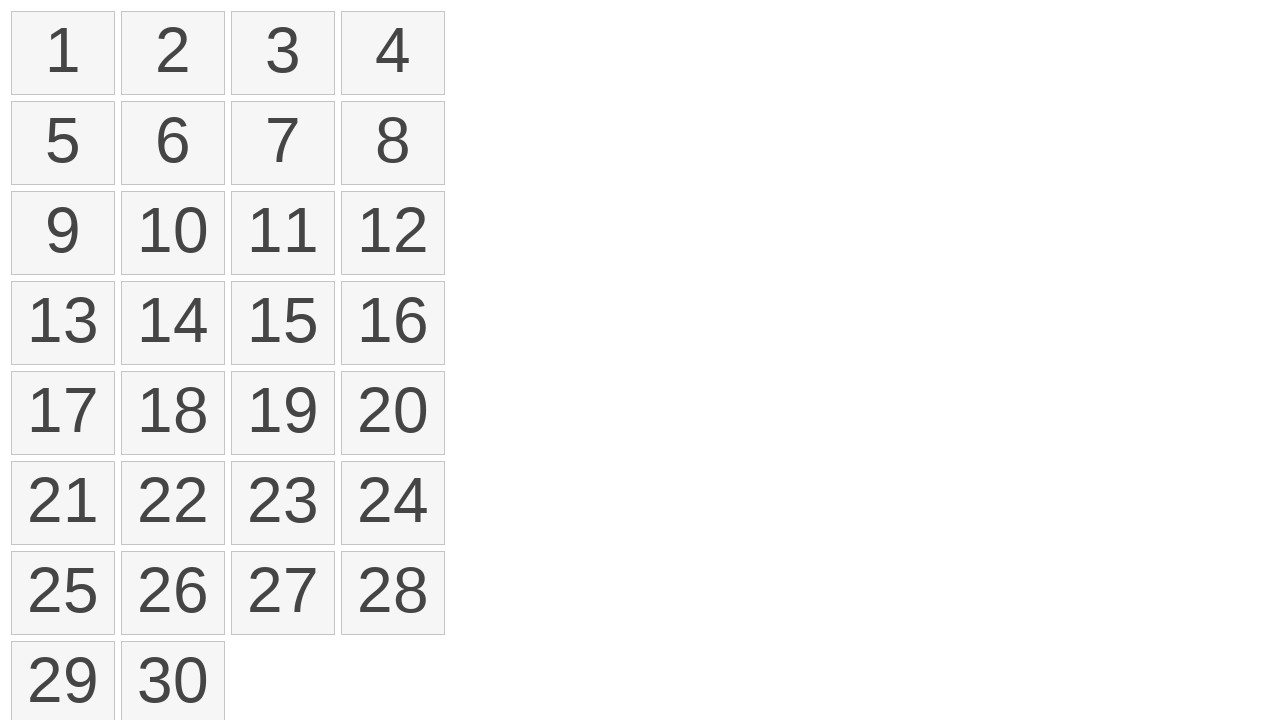

Pressed down Meta key for multi-select
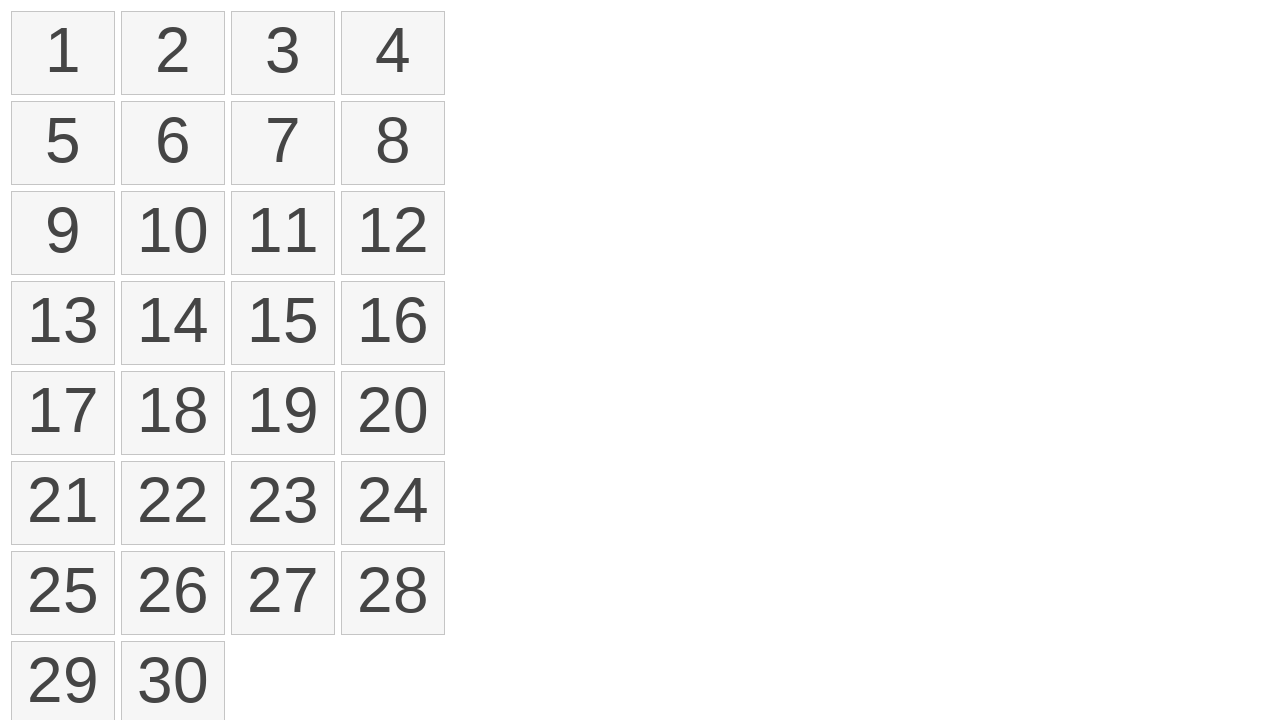

Clicked item 1 while holding control/command key at (63, 53) on xpath=//li[text()='1']
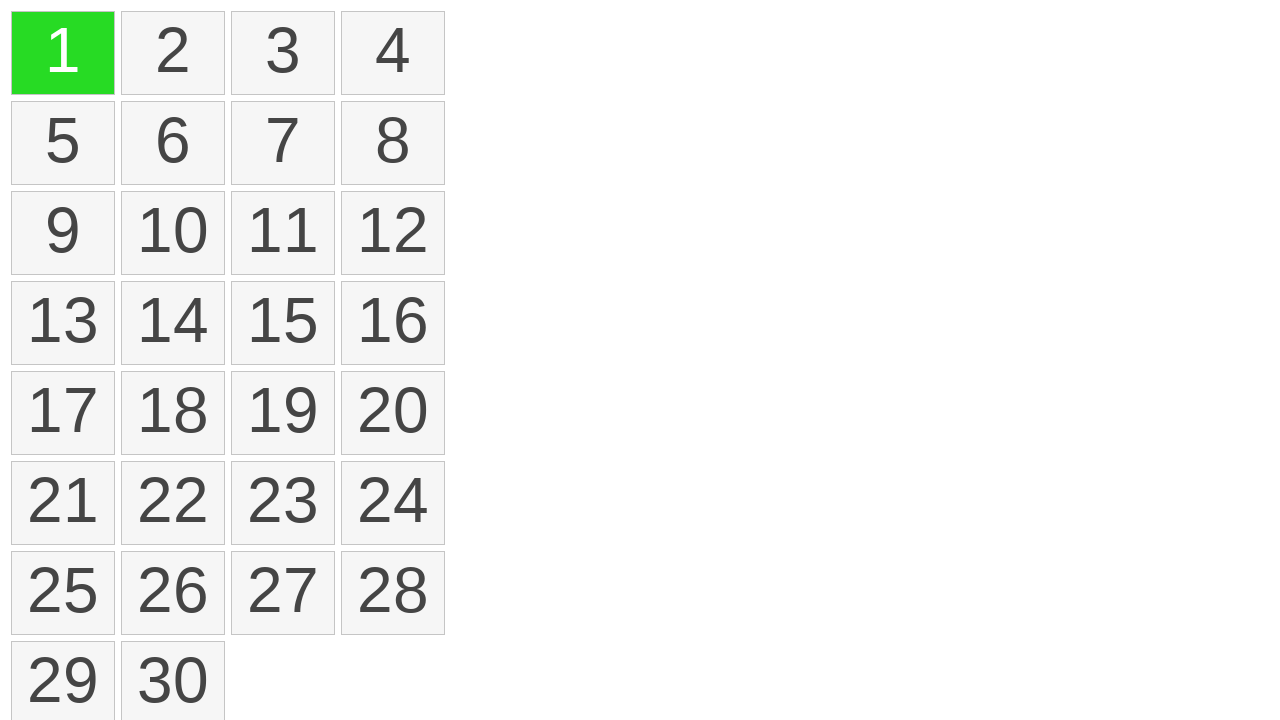

Clicked item 3 while holding control/command key at (283, 53) on xpath=//li[text()='3']
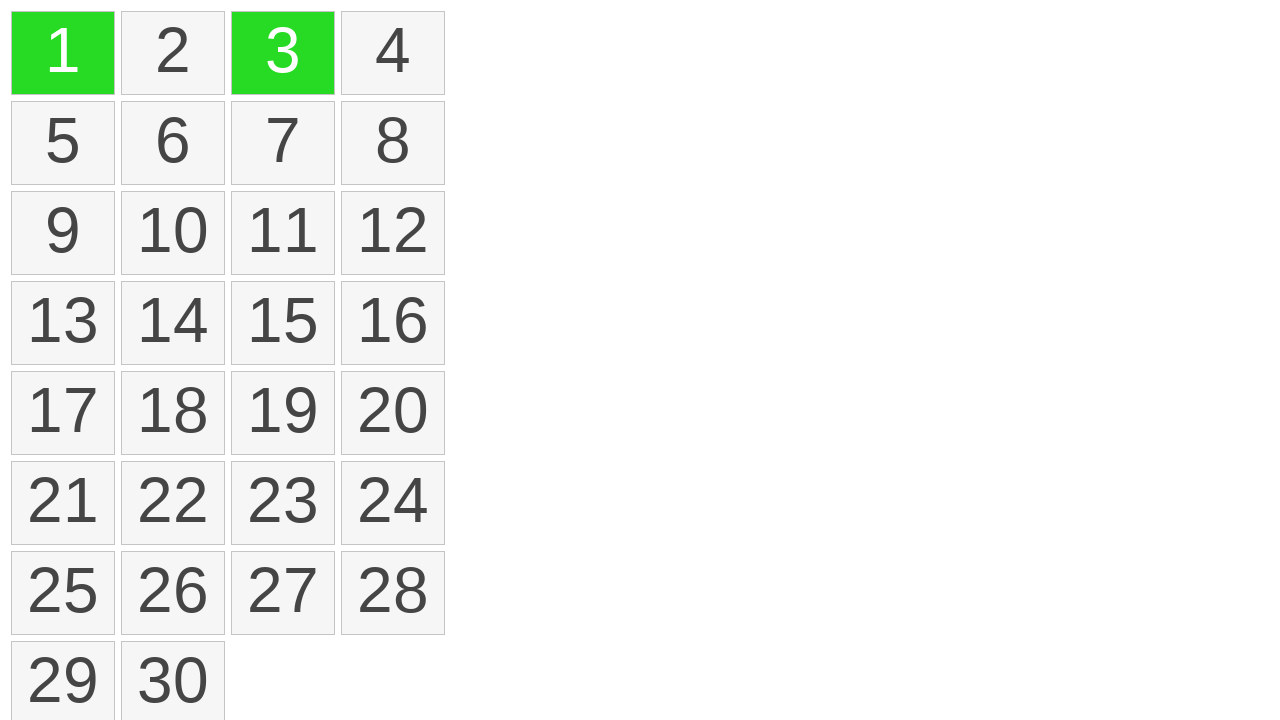

Clicked item 6 while holding control/command key at (173, 143) on xpath=//li[text()='6']
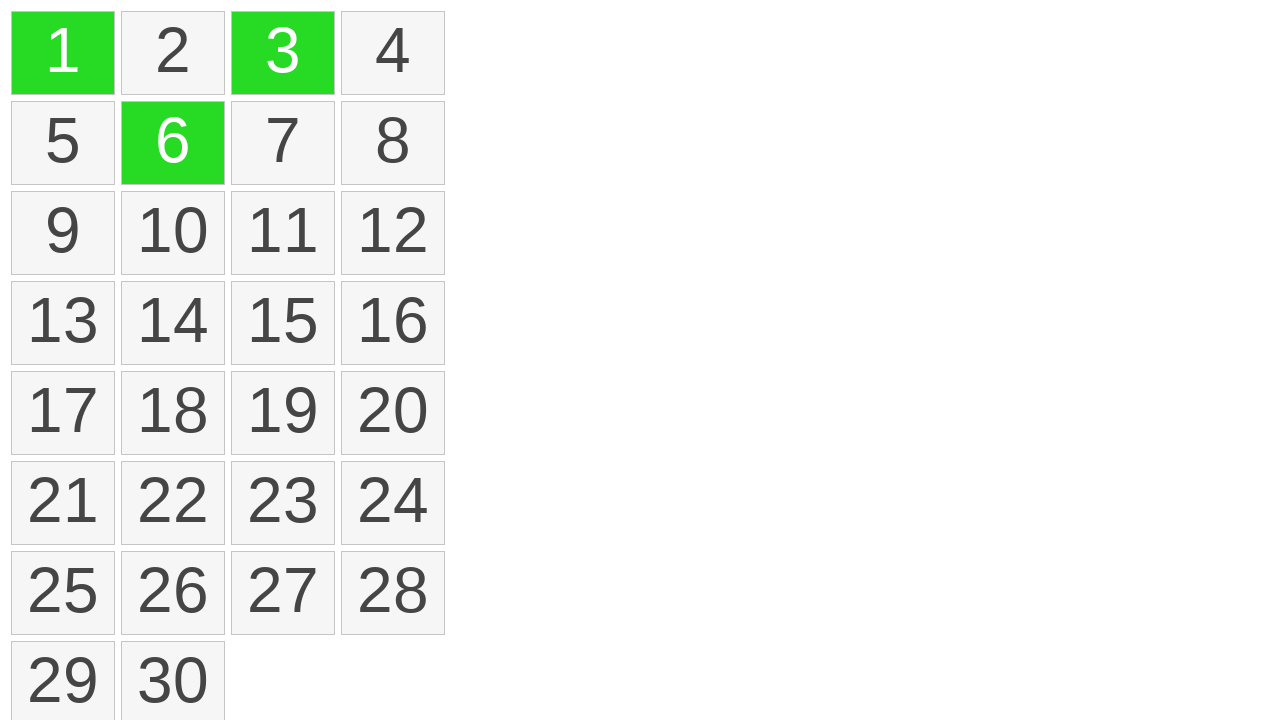

Clicked item 11 while holding control/command key at (283, 233) on xpath=//li[text()='11']
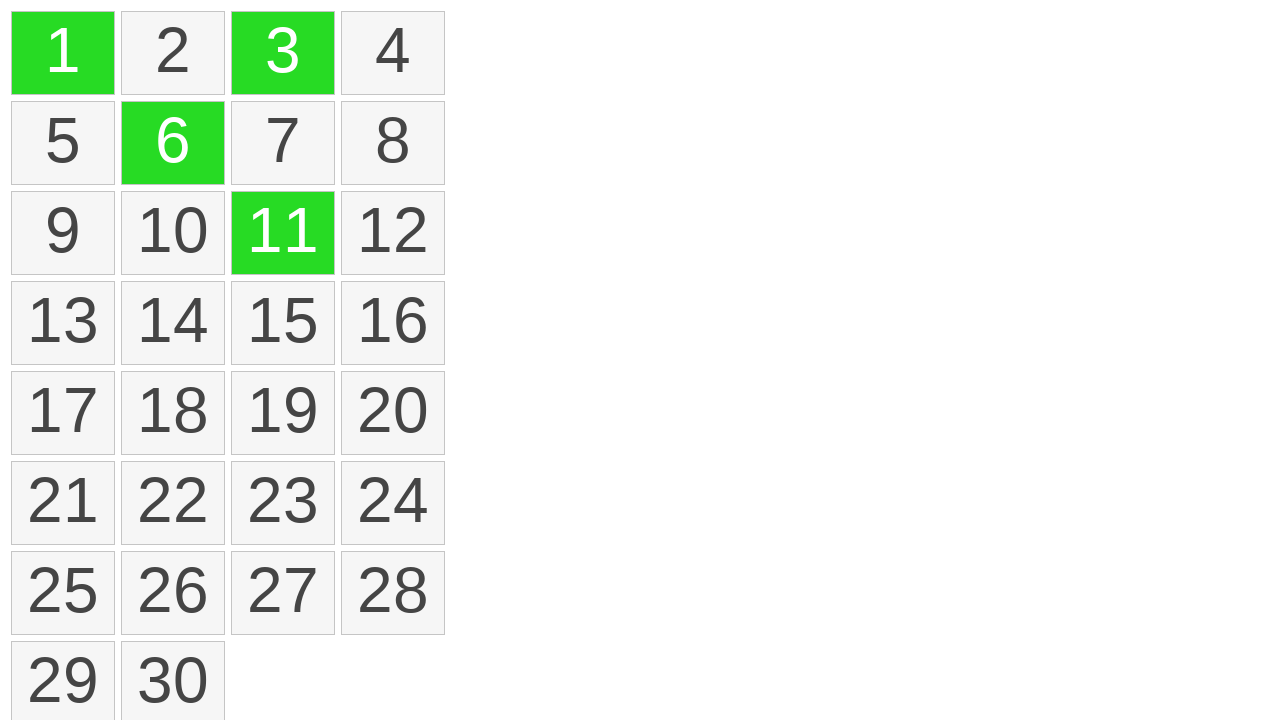

Released Meta key
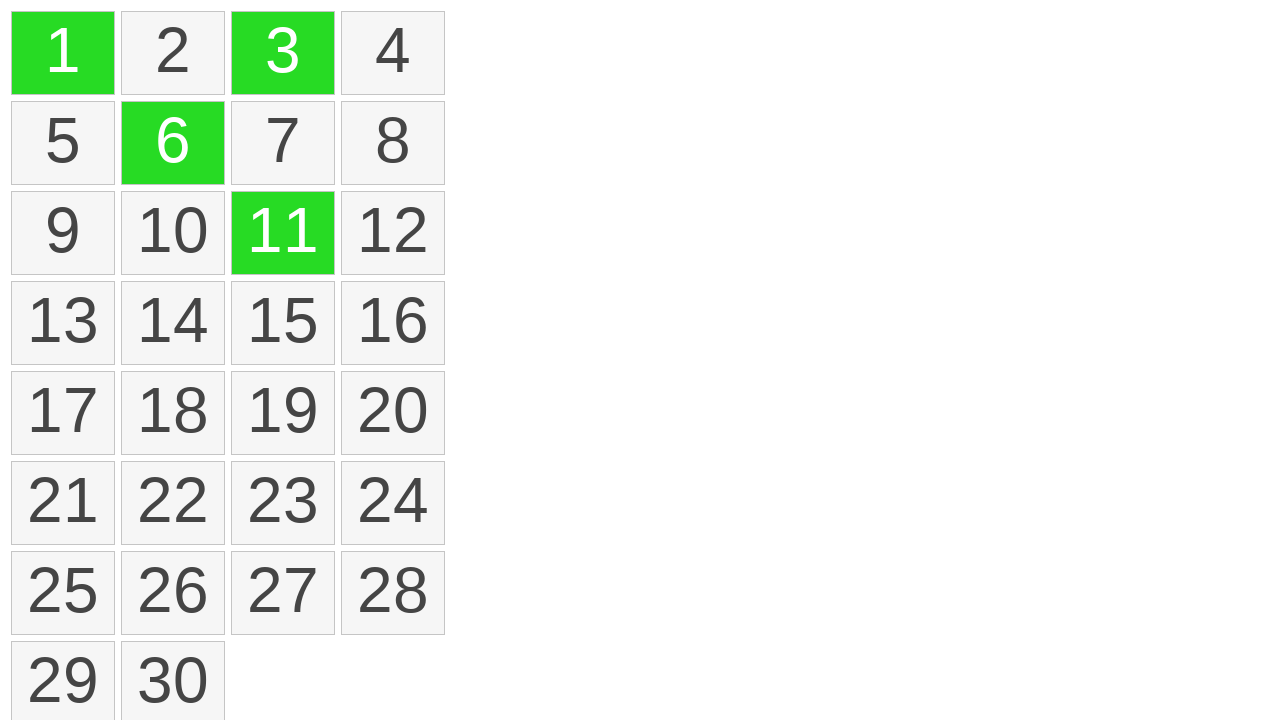

Verified item 1 has ui-selected class
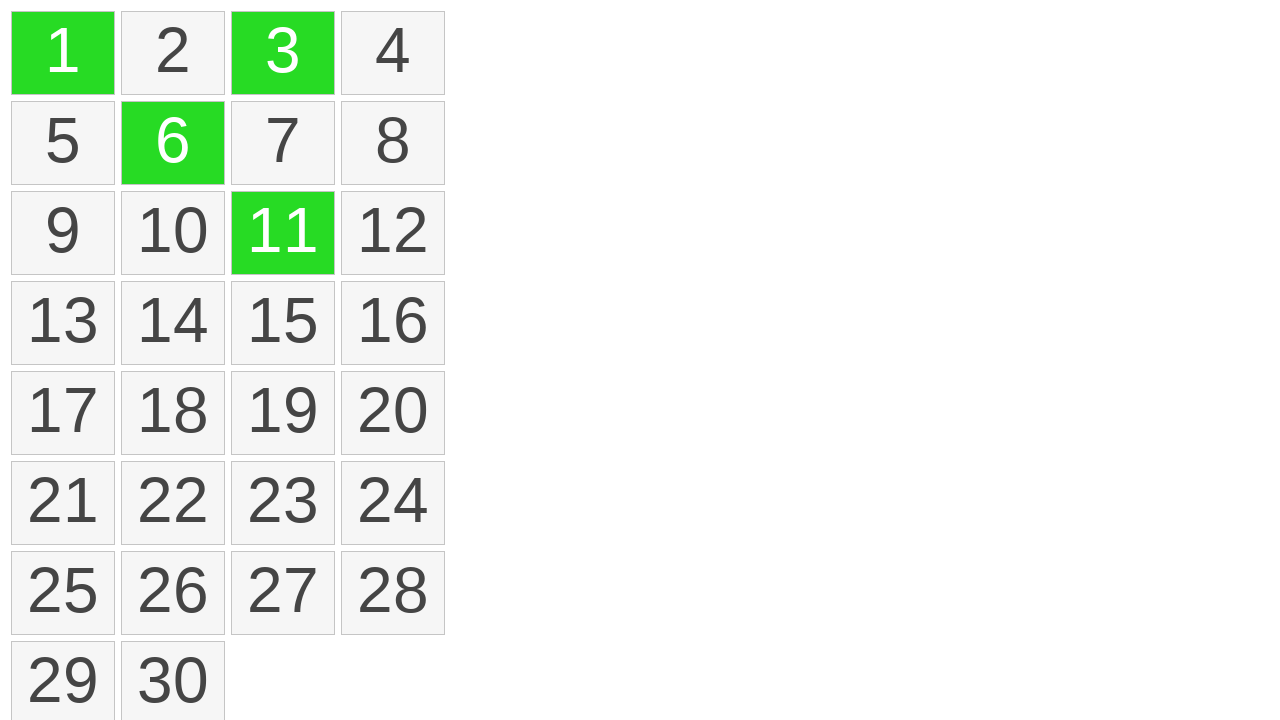

Verified item 3 has ui-selected class
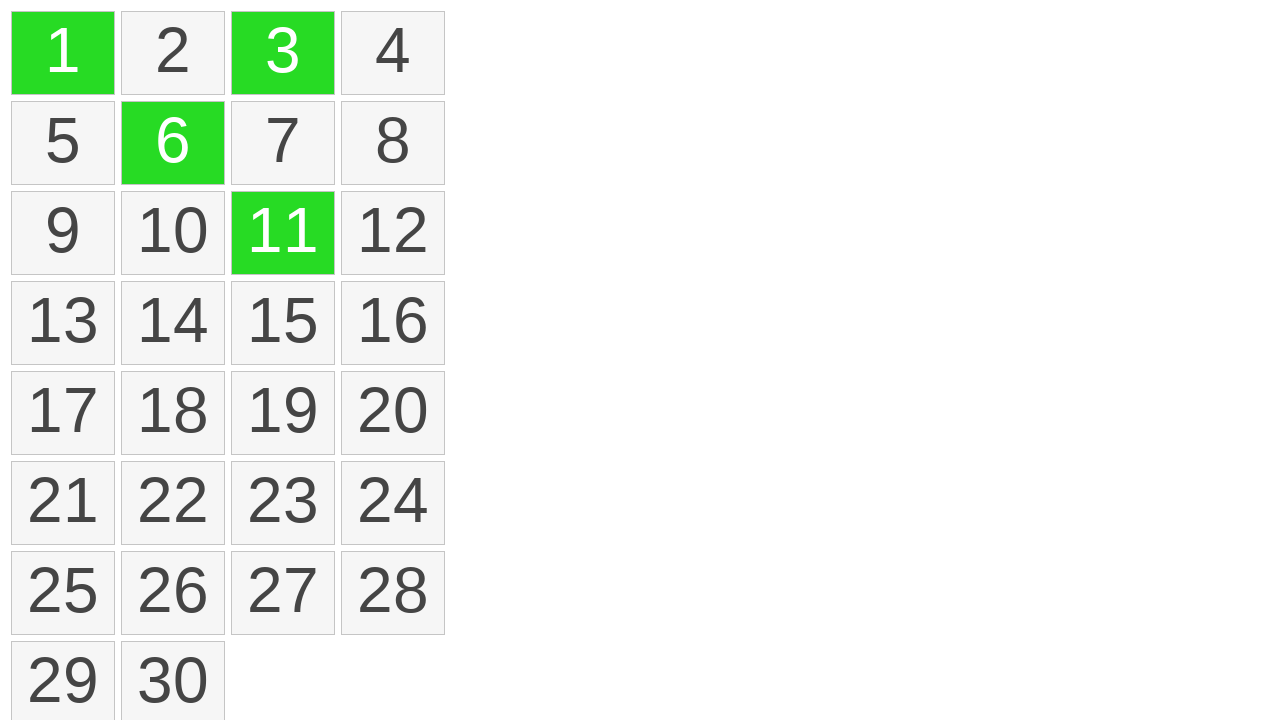

Verified item 6 has ui-selected class
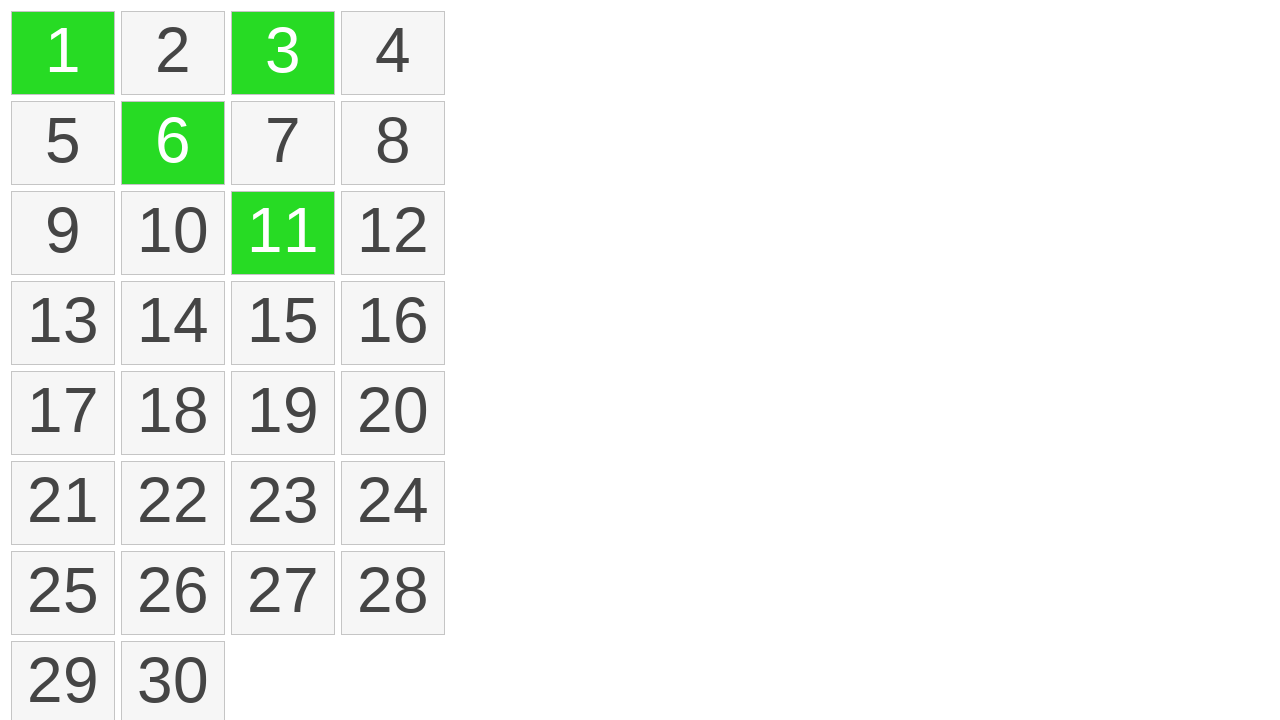

Verified item 11 has ui-selected class
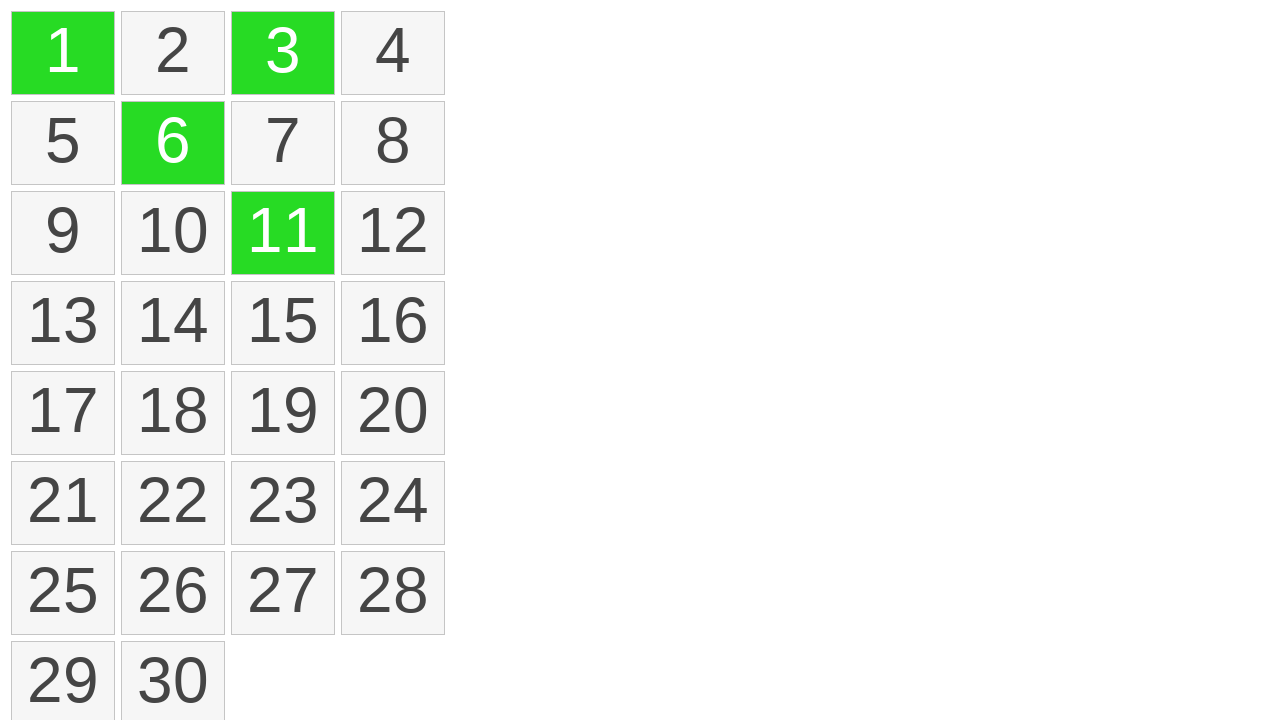

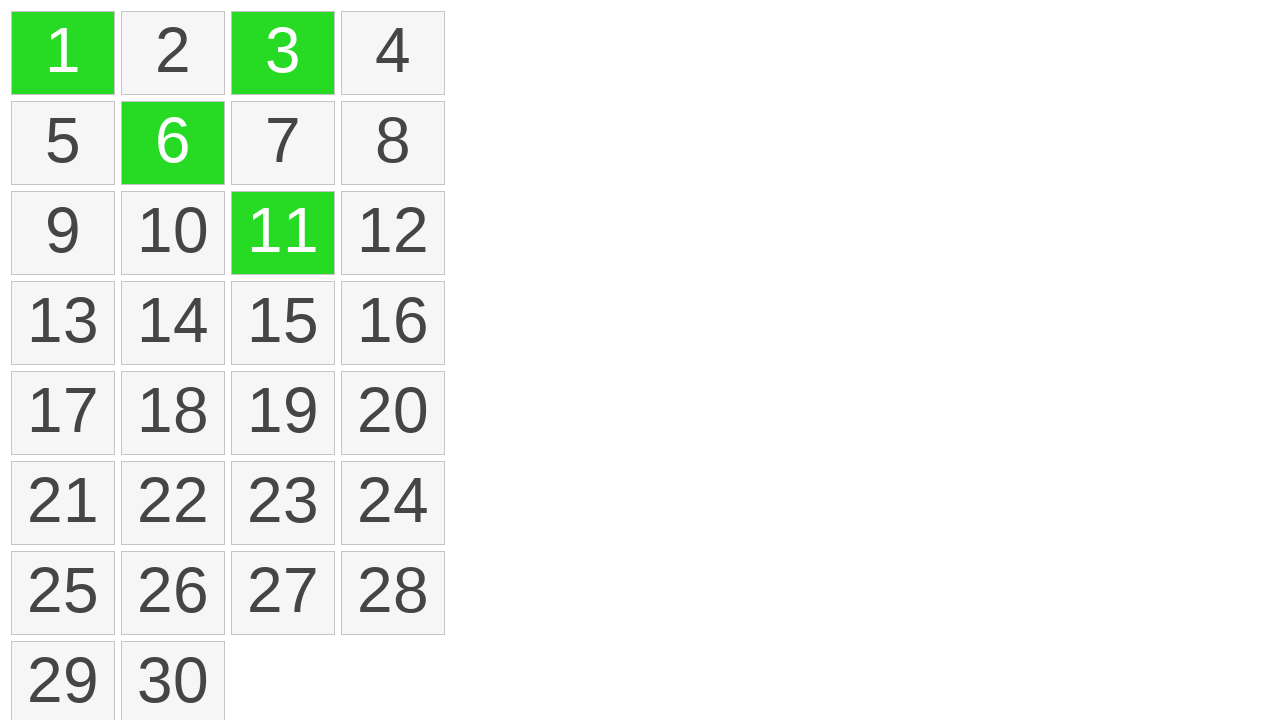